Tests custom radio button selection using JavaScript click execution on Material Angular components

Starting URL: https://material.angular.io/components/radio/examples

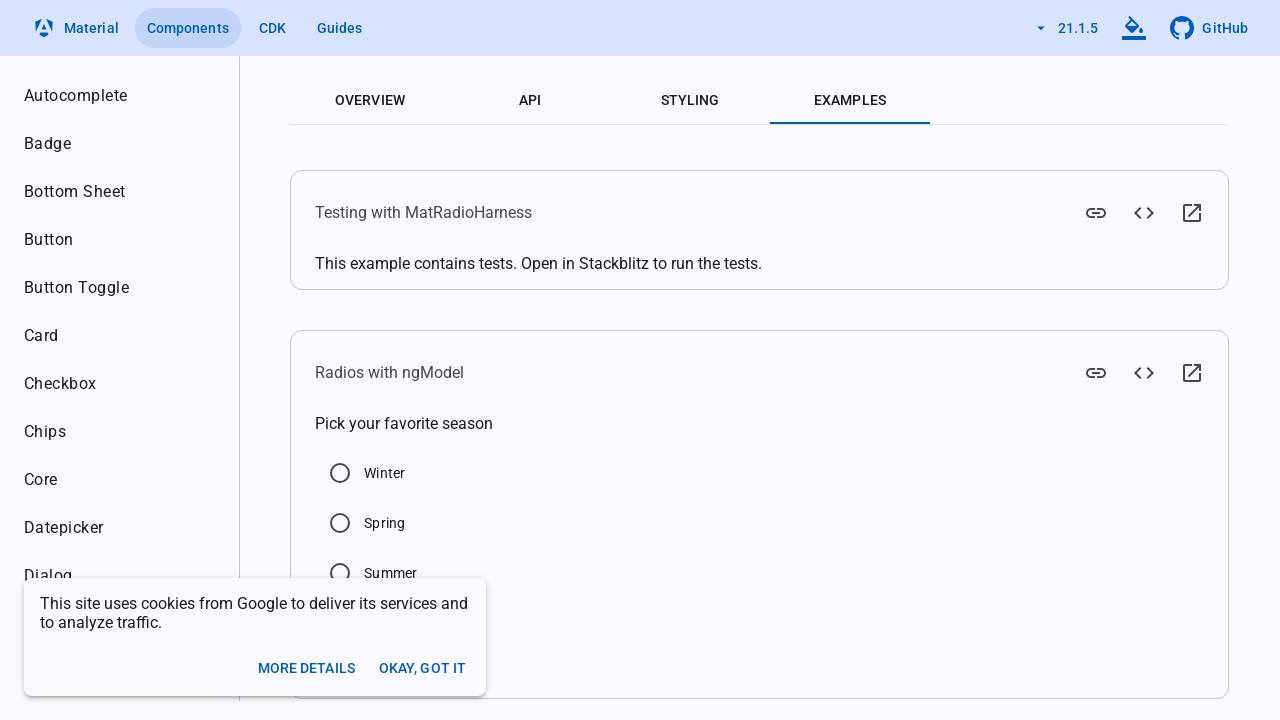

Executed JavaScript click on Spring radio button
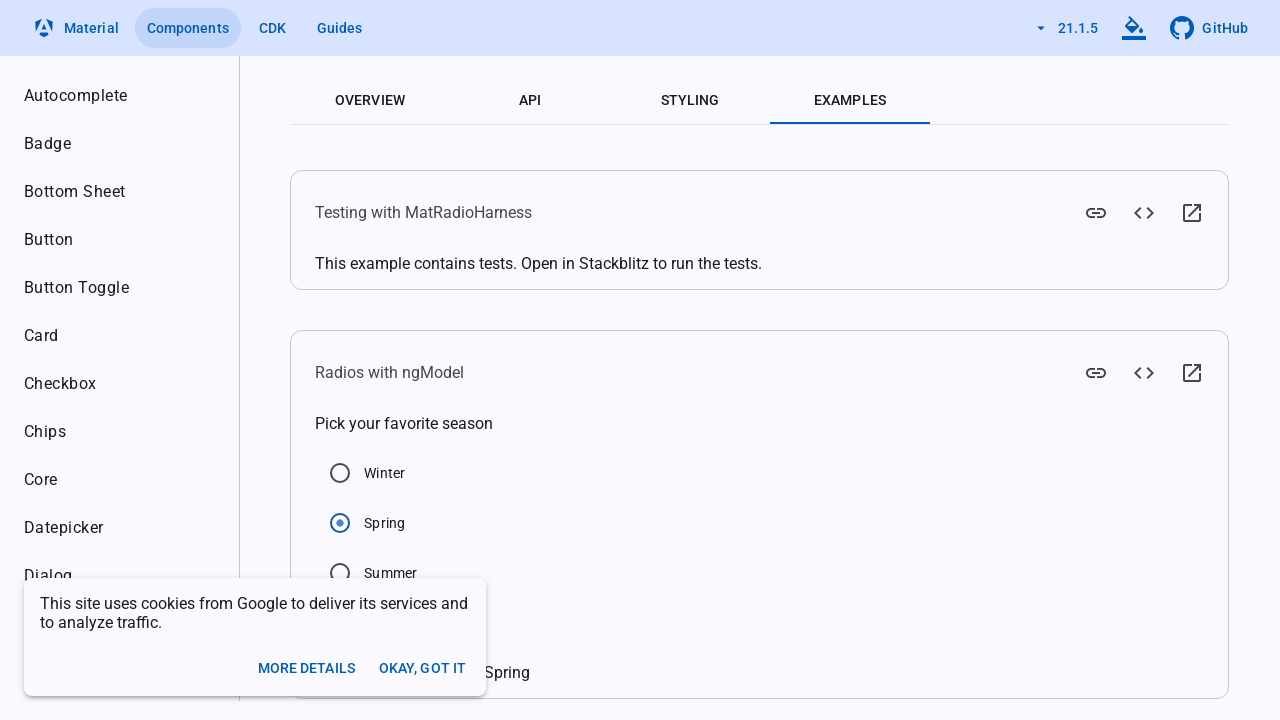

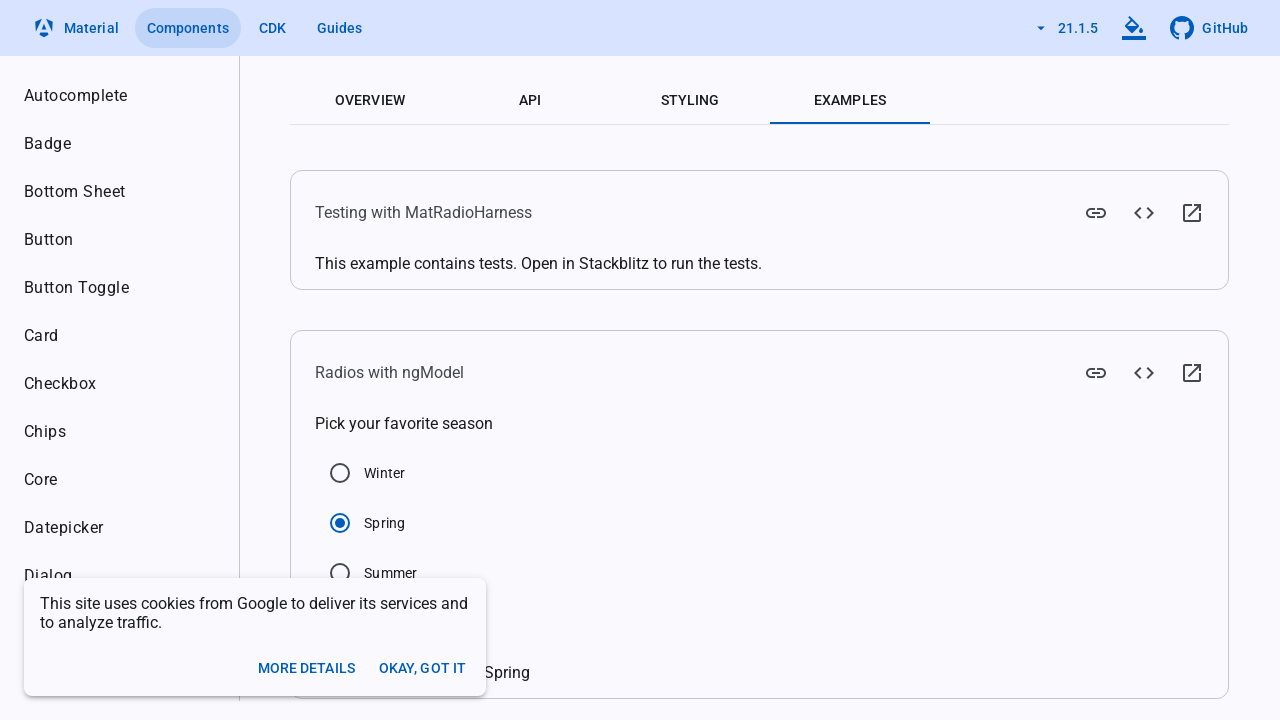